Tests the AJIO e-commerce website by searching for "Bags", clicking on a product from the results, adding it to the shopping bag, and navigating to the bag page.

Starting URL: https://www.ajio.com/

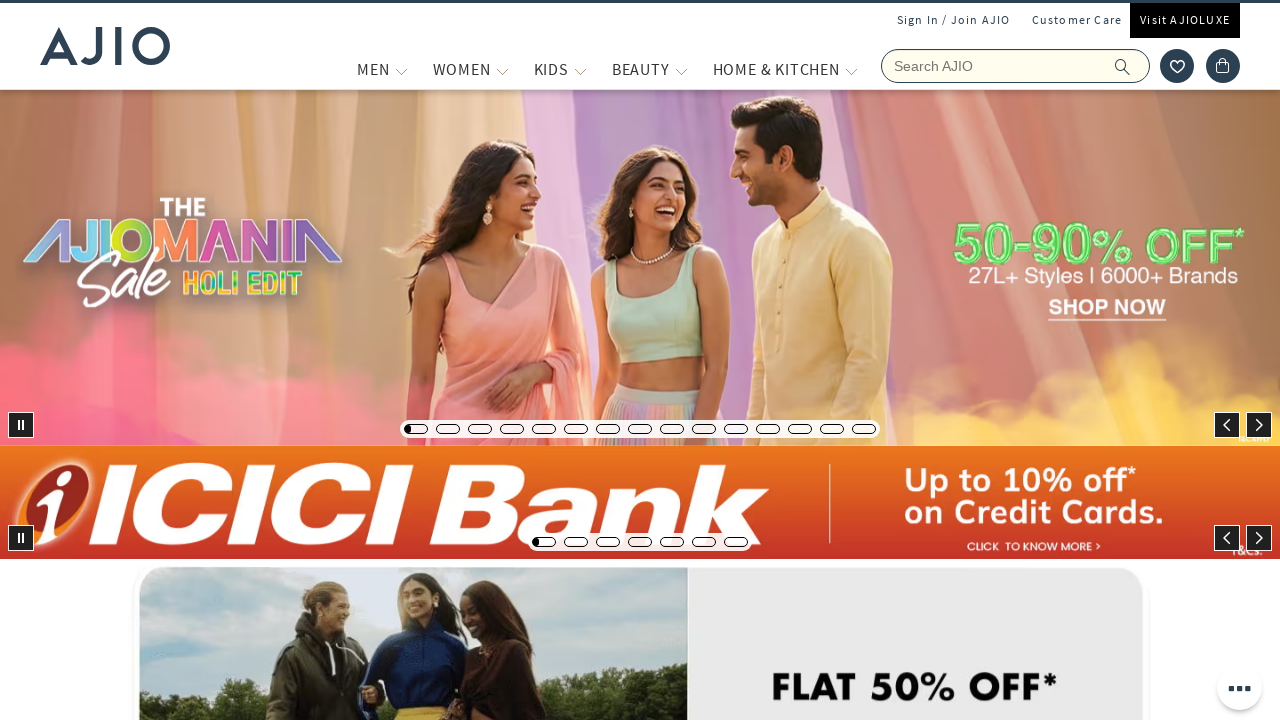

Search input field loaded on AJIO homepage
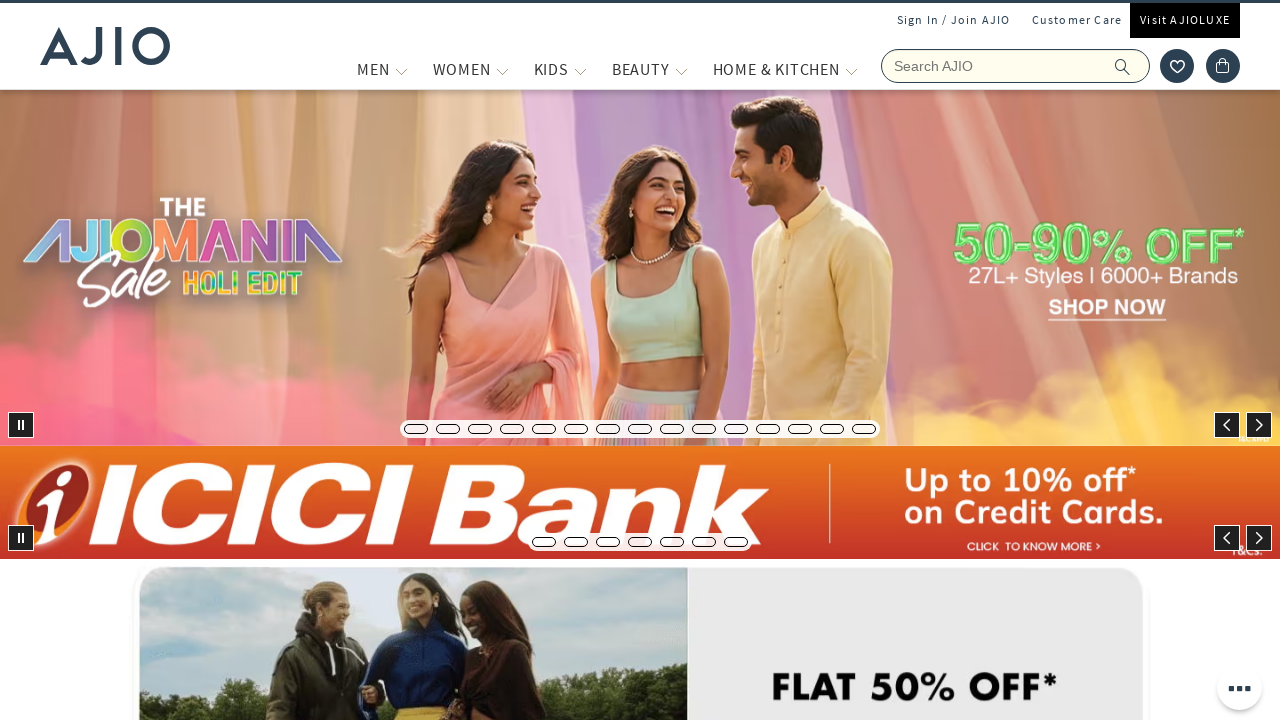

Filled search box with 'Bags' on input[name='searchVal']
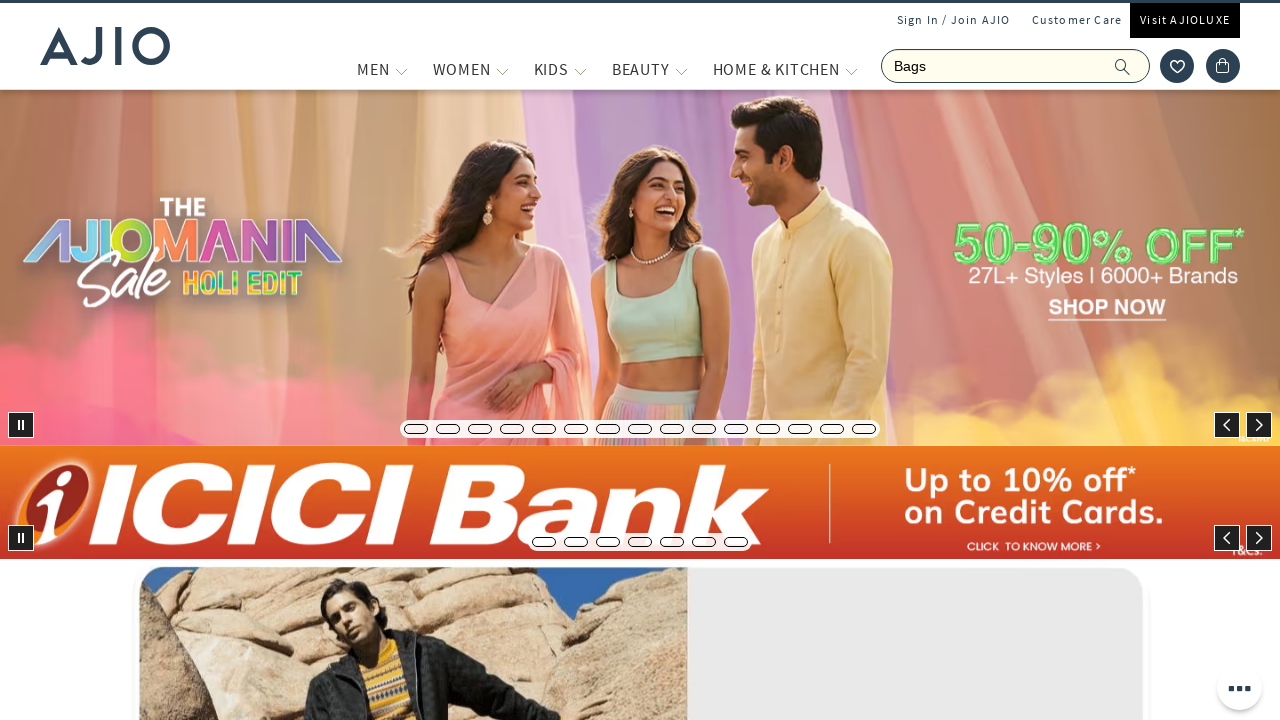

Clicked search icon to initiate search at (1123, 66) on .ic-search
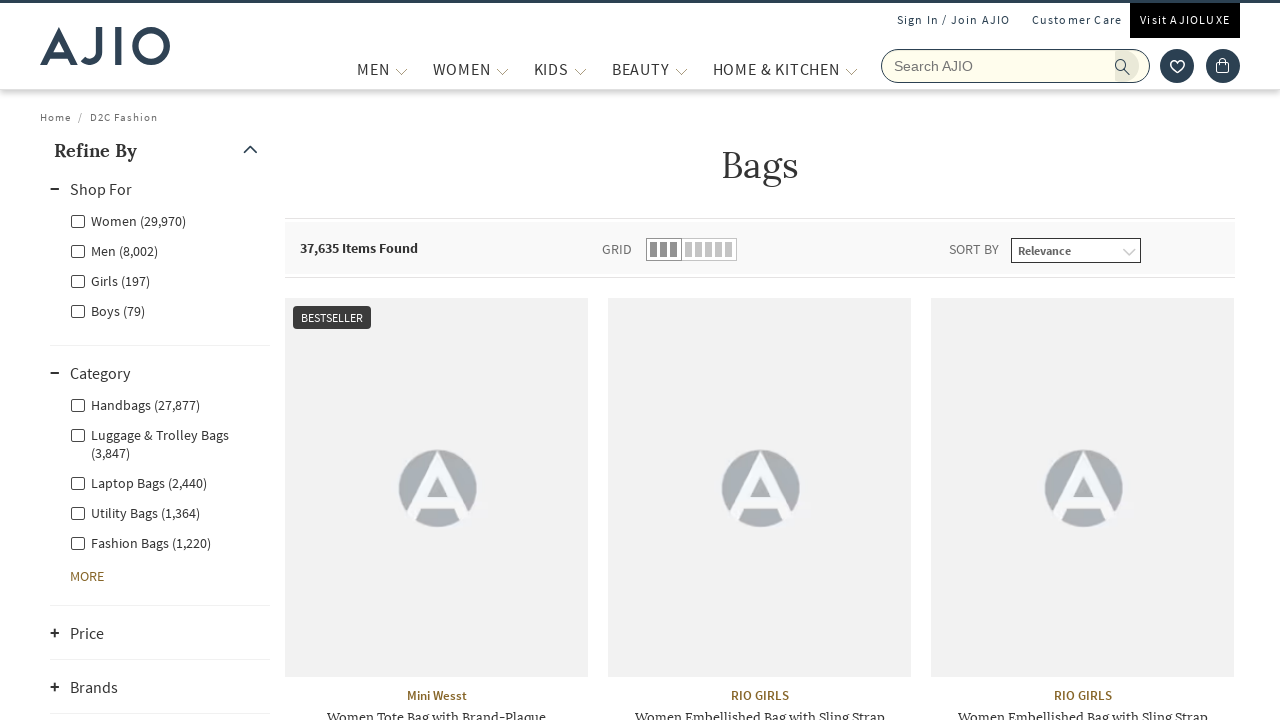

Search results loaded with product items
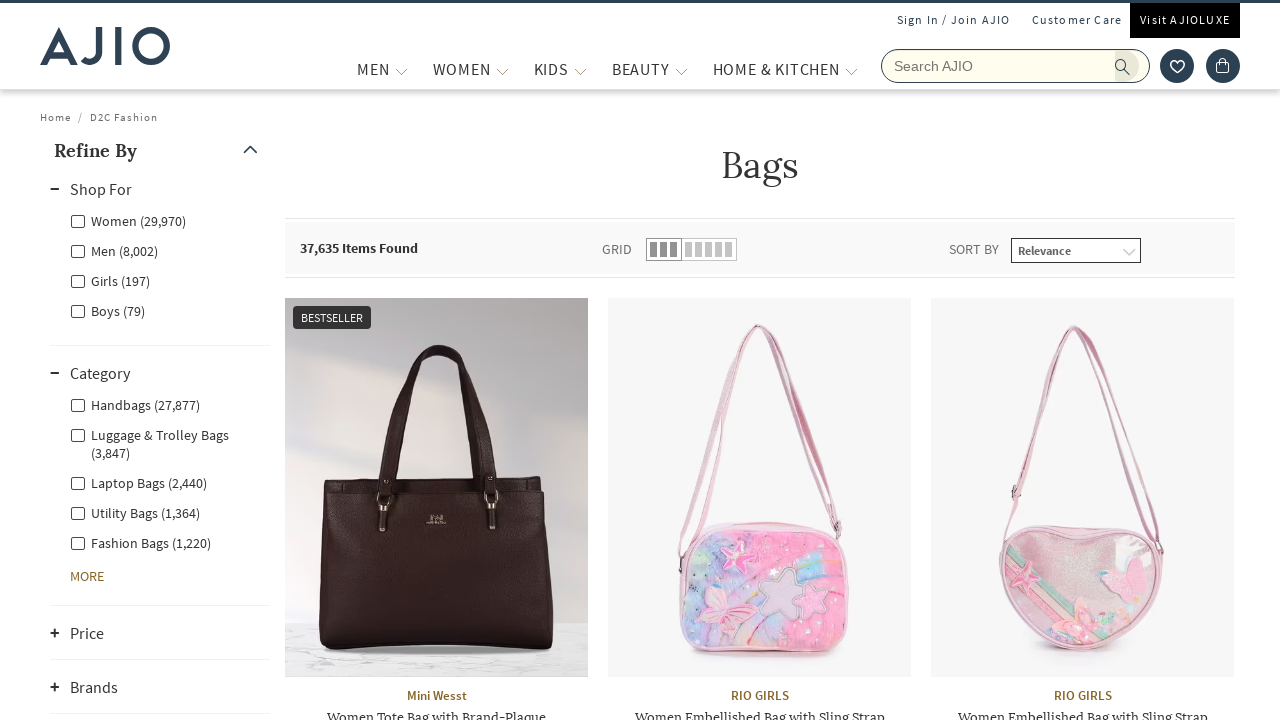

Clicked on first product from search results at (432, 254) on .item .rilrtl-products-list__link >> nth=0
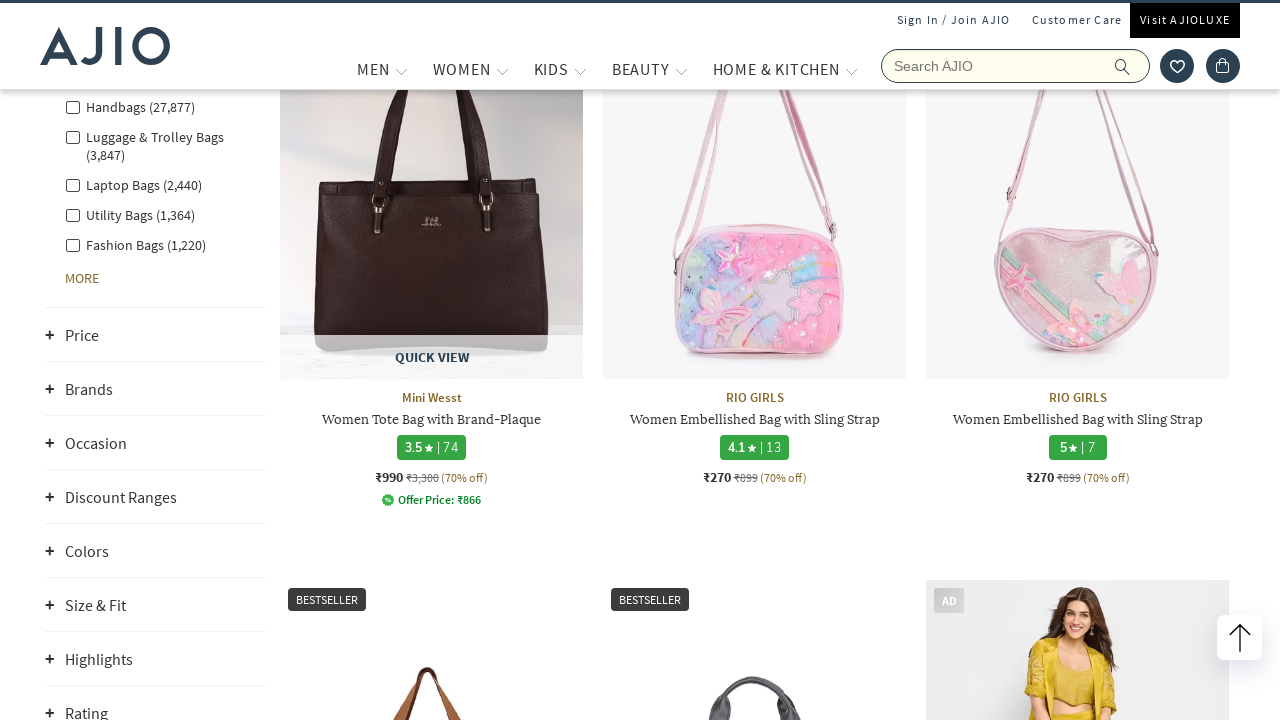

Product detail page loaded in new tab
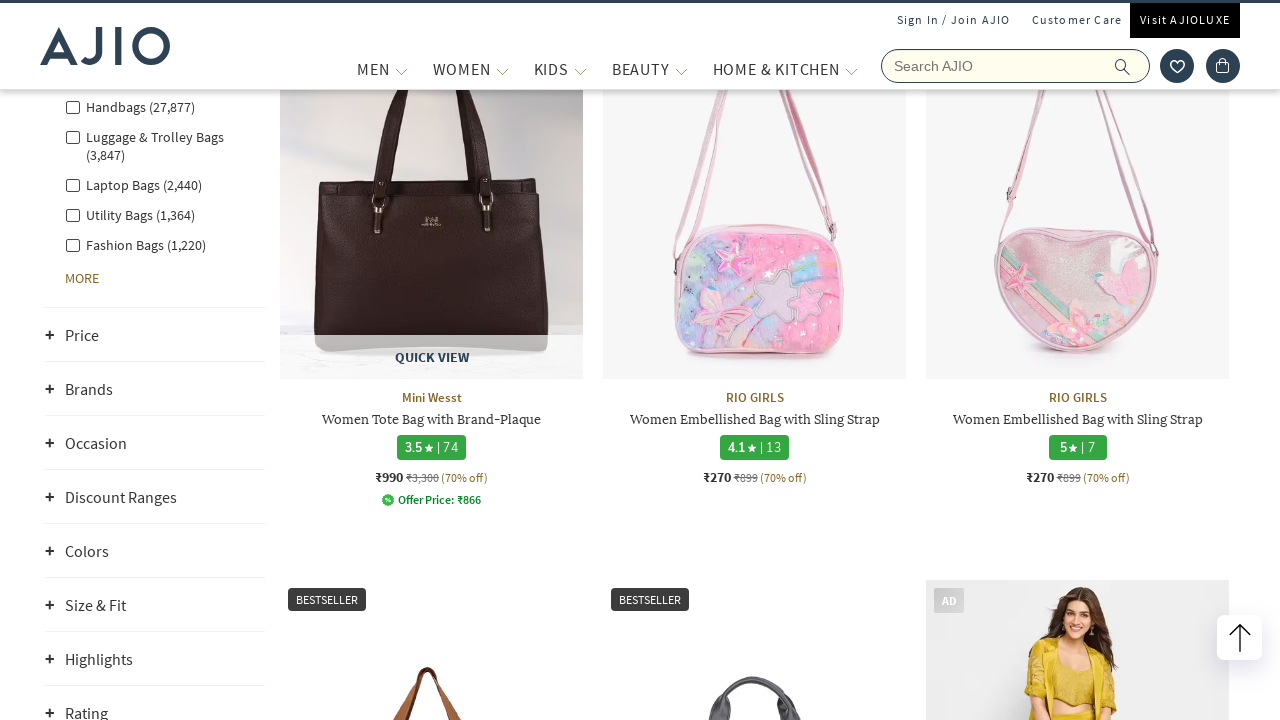

ADD TO BAG button appeared on product page
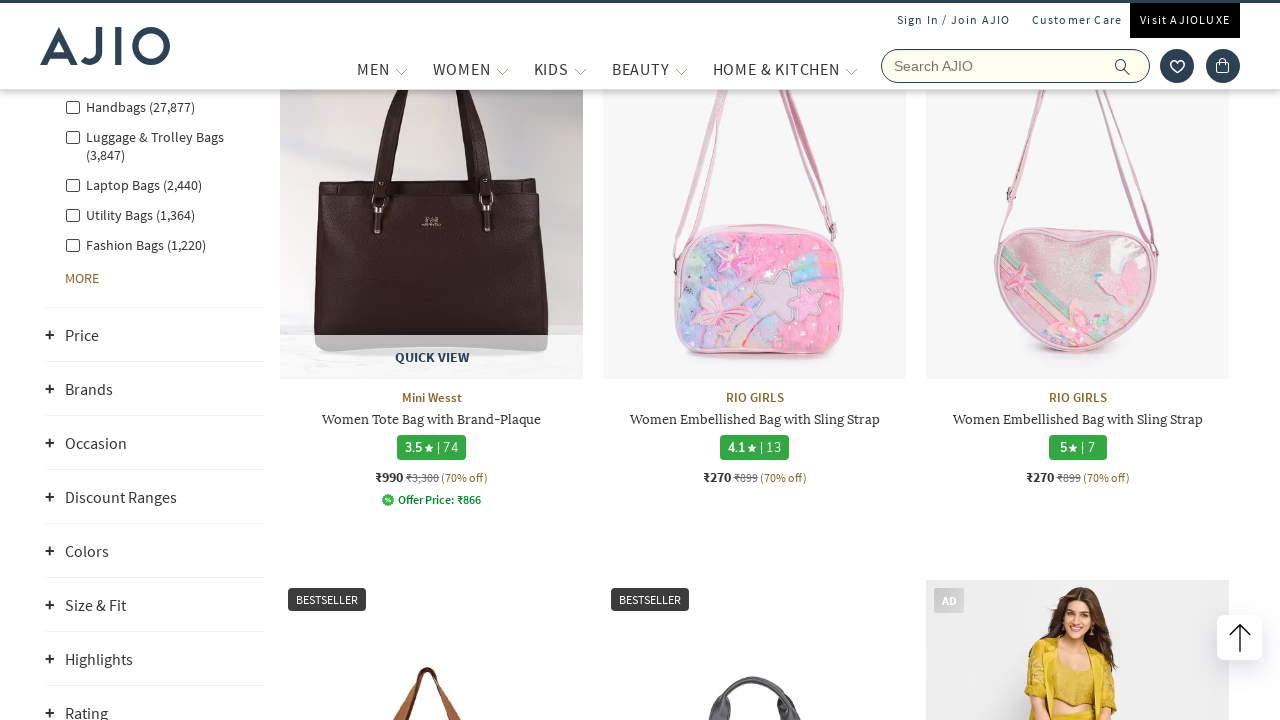

Clicked ADD TO BAG button to add product to shopping bag at (1052, 669) on xpath=//span[text()='ADD TO BAG']
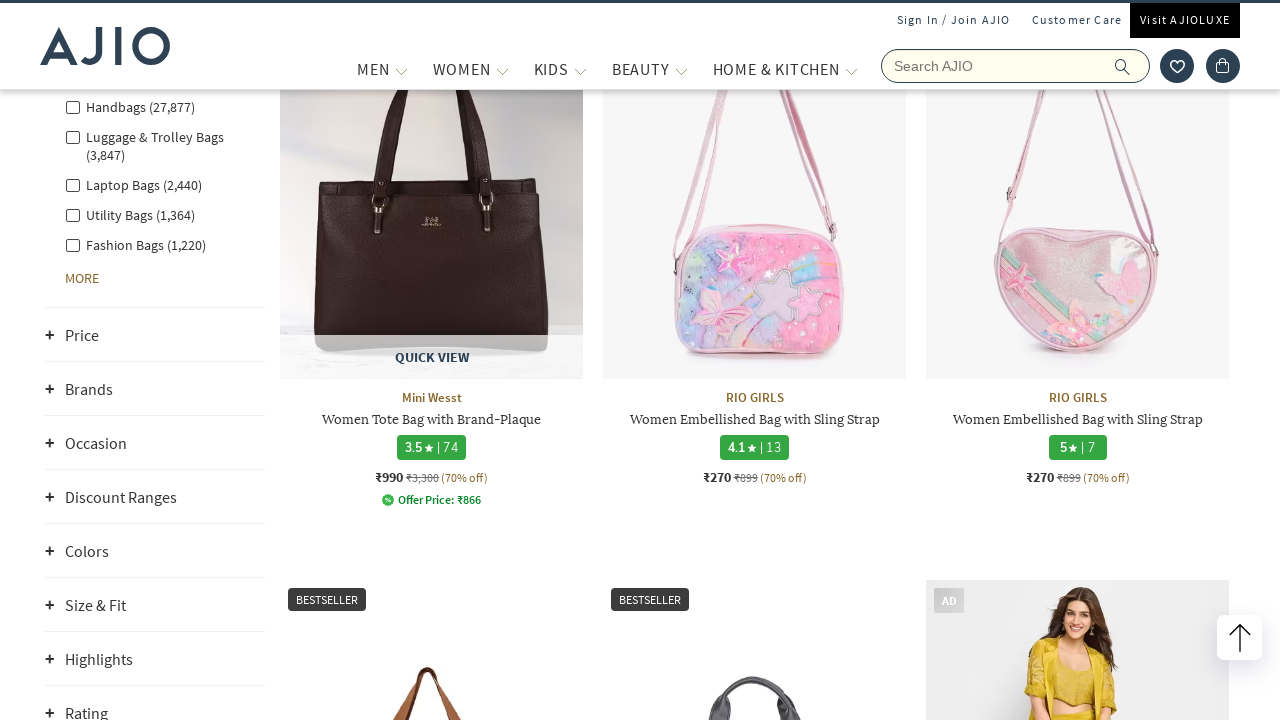

GO TO BAG button appeared after adding product
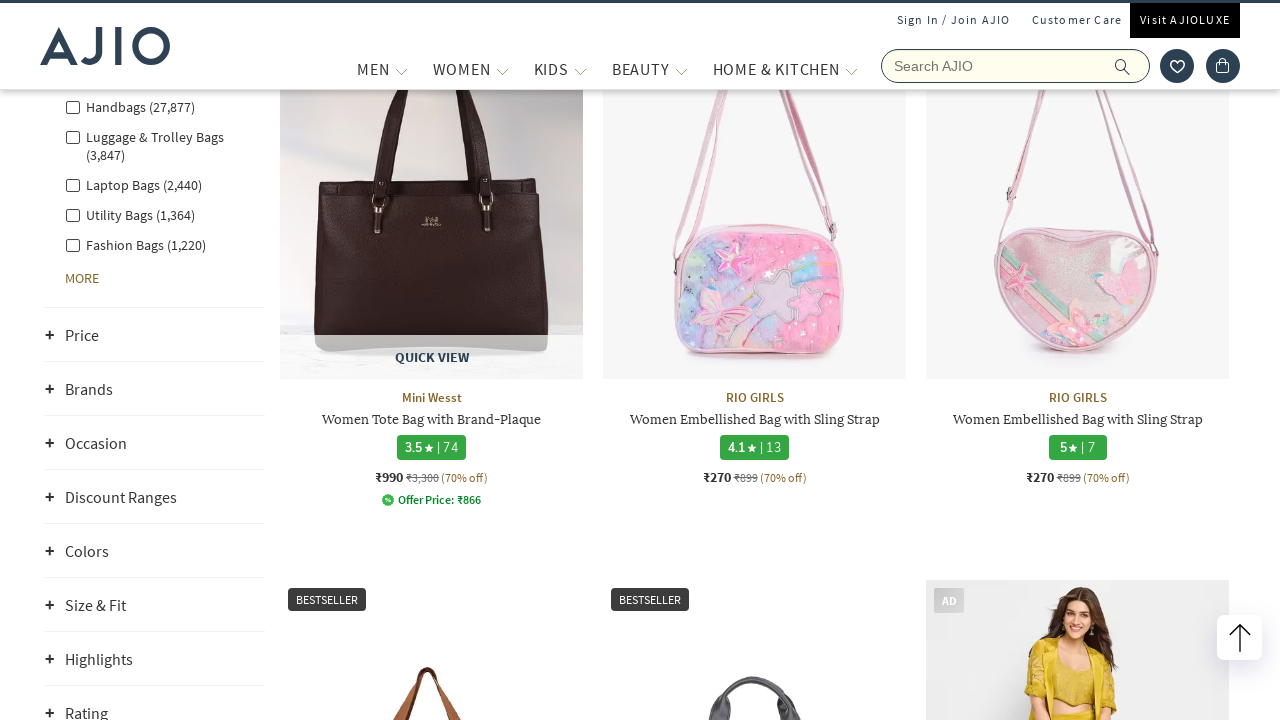

Clicked GO TO BAG button to navigate to shopping bag at (1052, 669) on xpath=//span[text()='GO TO BAG']
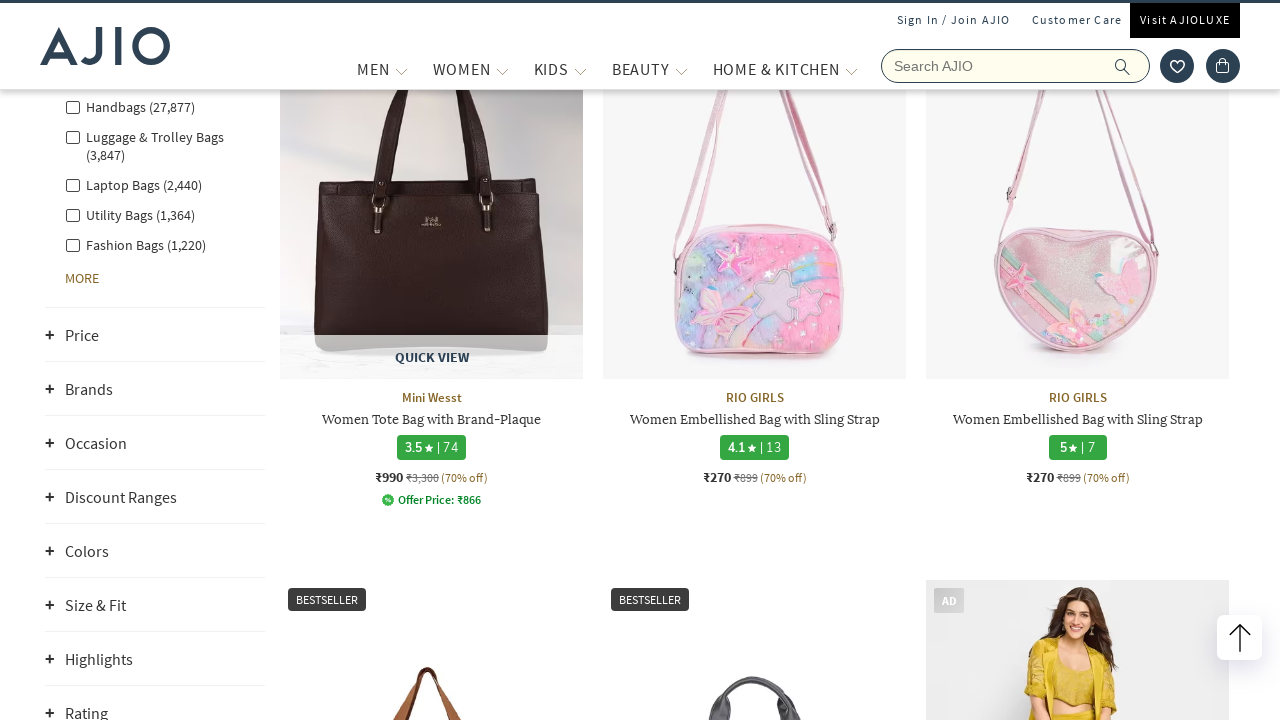

Shopping bag page fully loaded
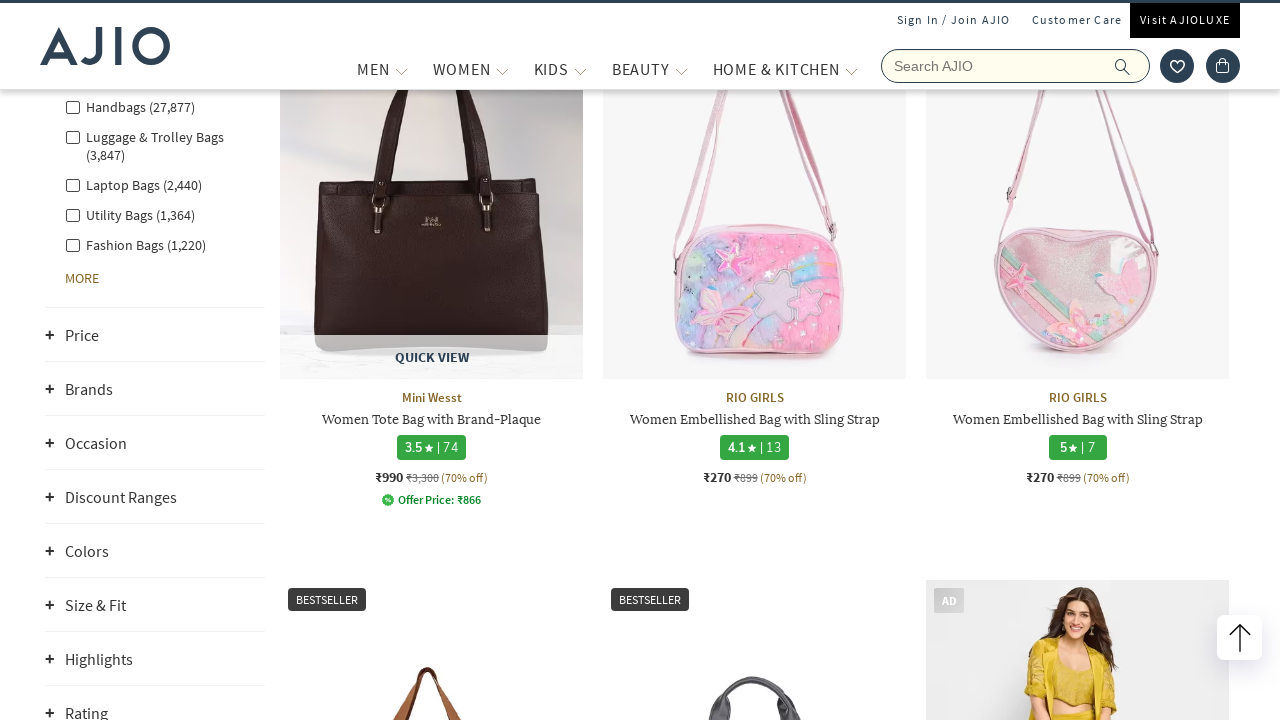

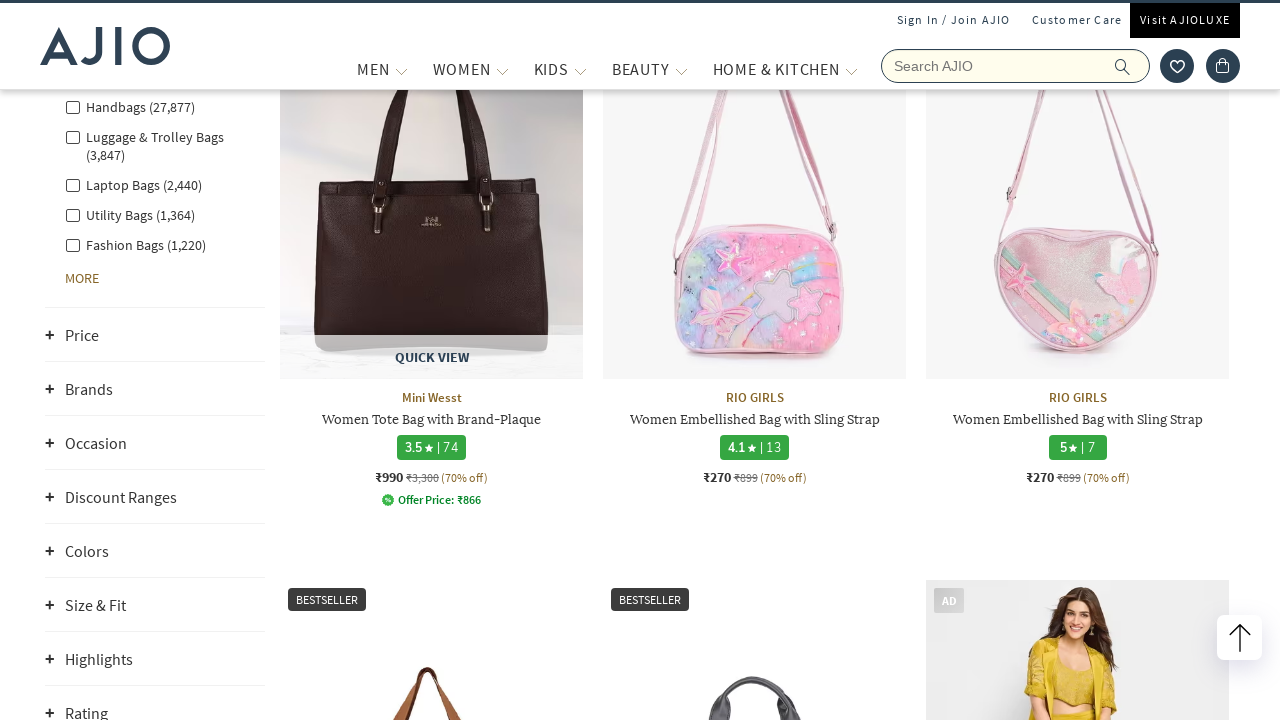